Tests scrolling to an element in the footer section of WebdriverIO homepage

Starting URL: https://webdriver.io

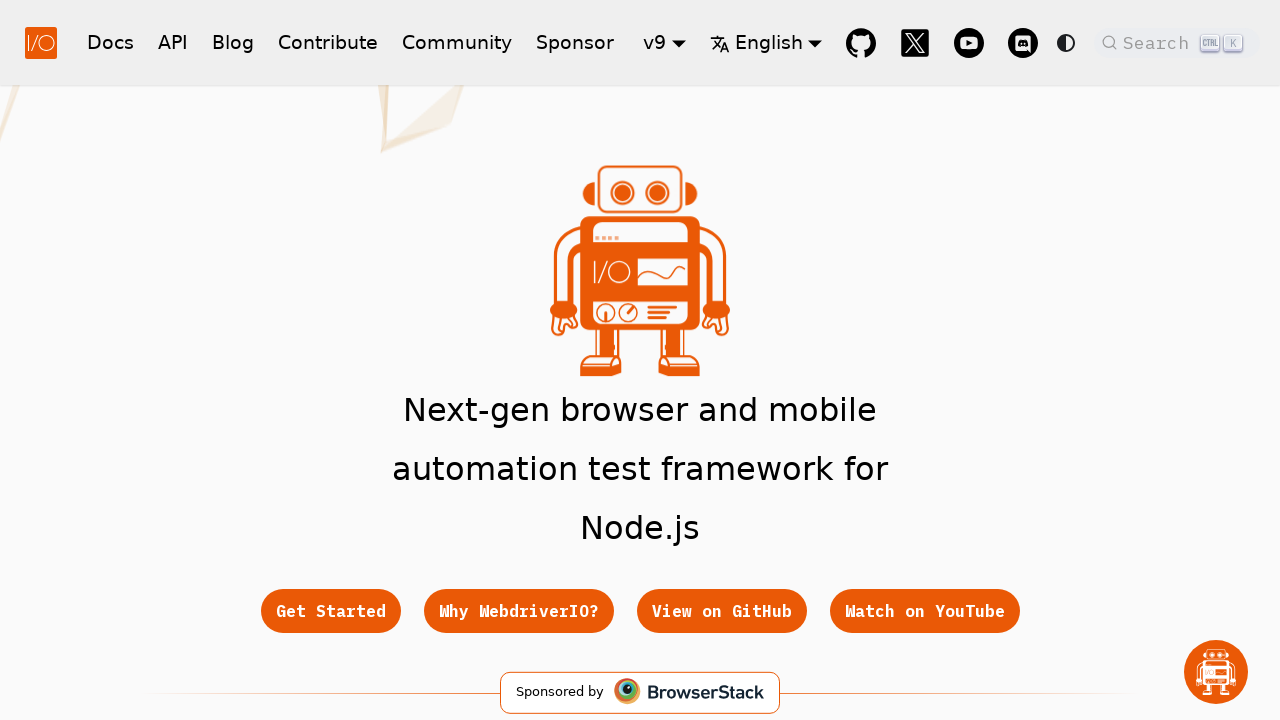

Located Get Started link in footer
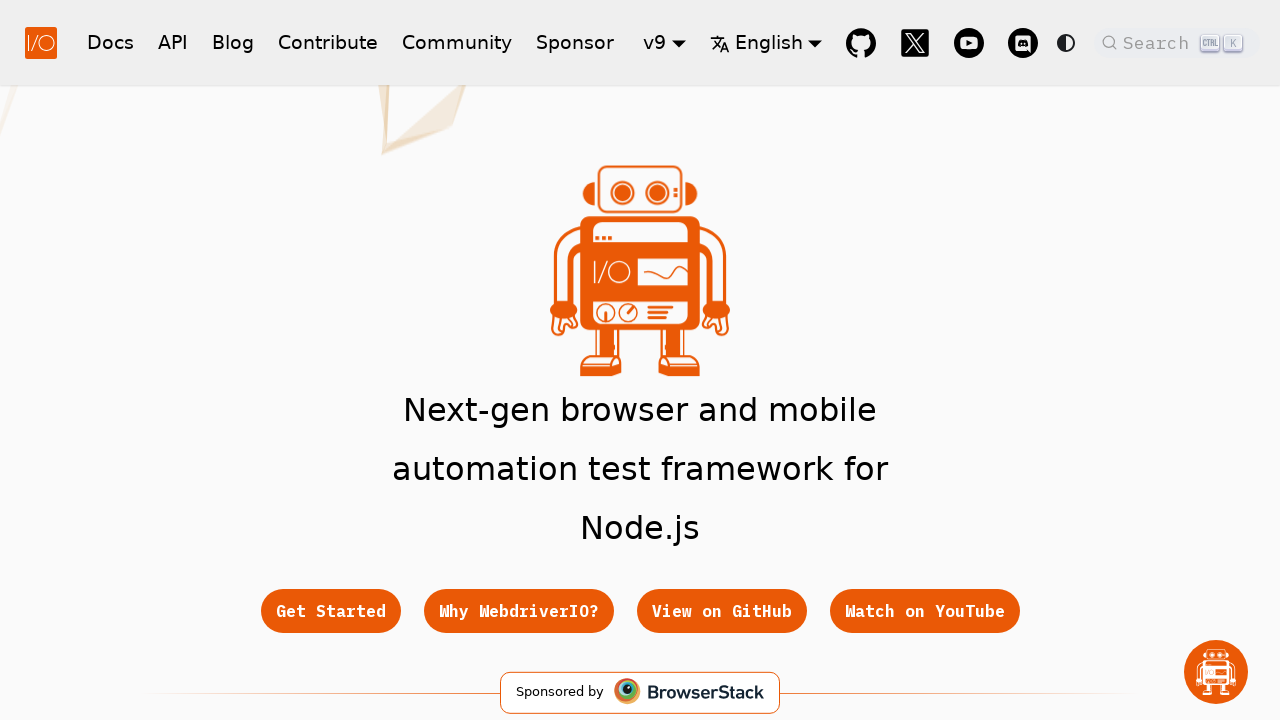

Scrolled Get Started link into view
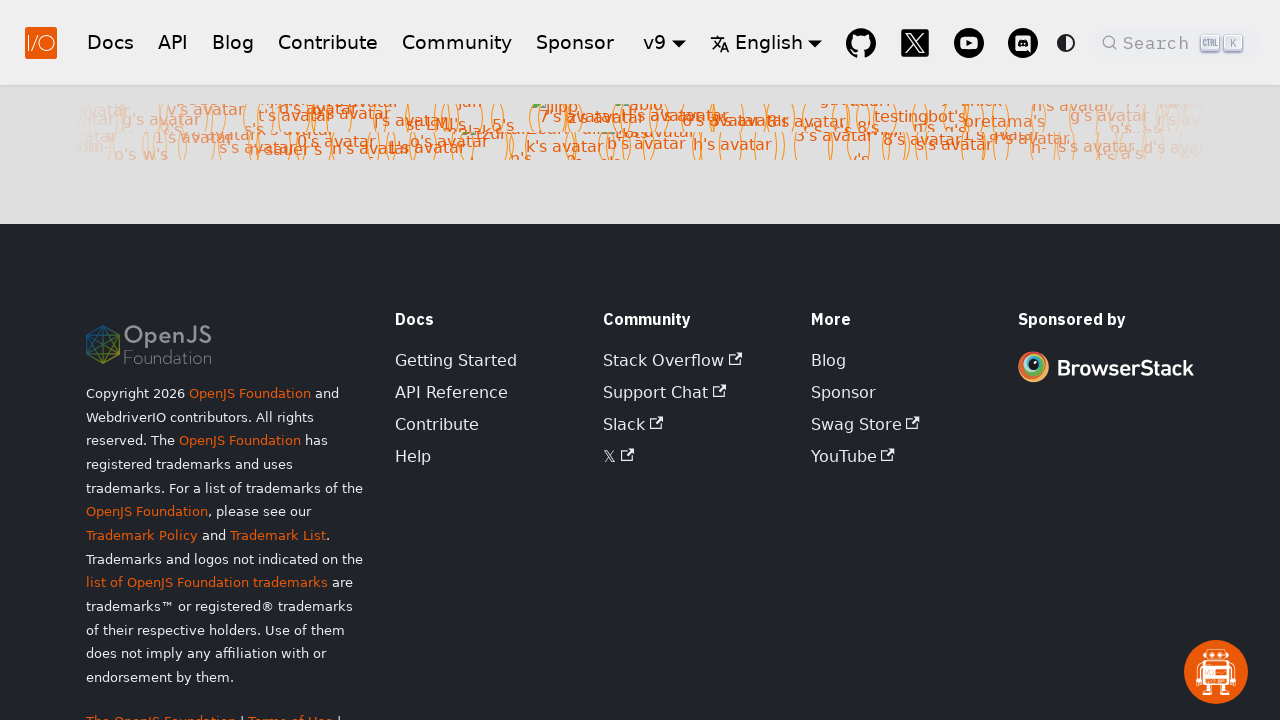

Verified Get Started link is visible in footer
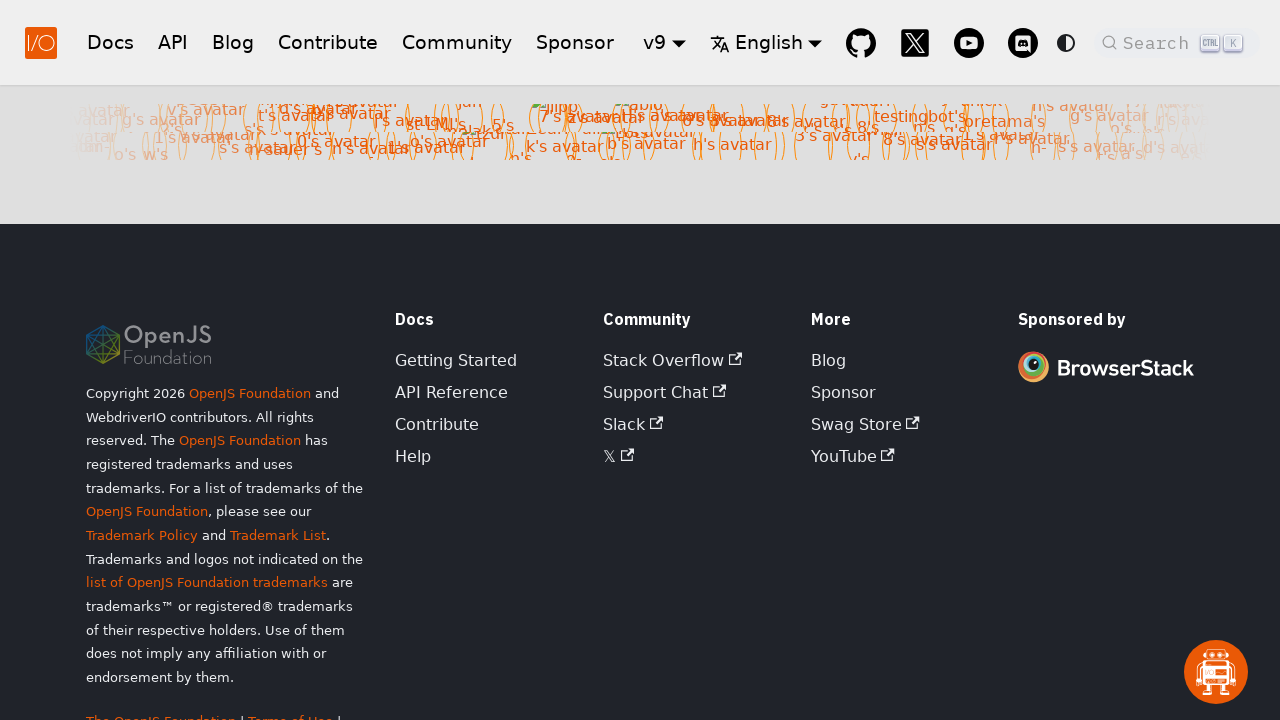

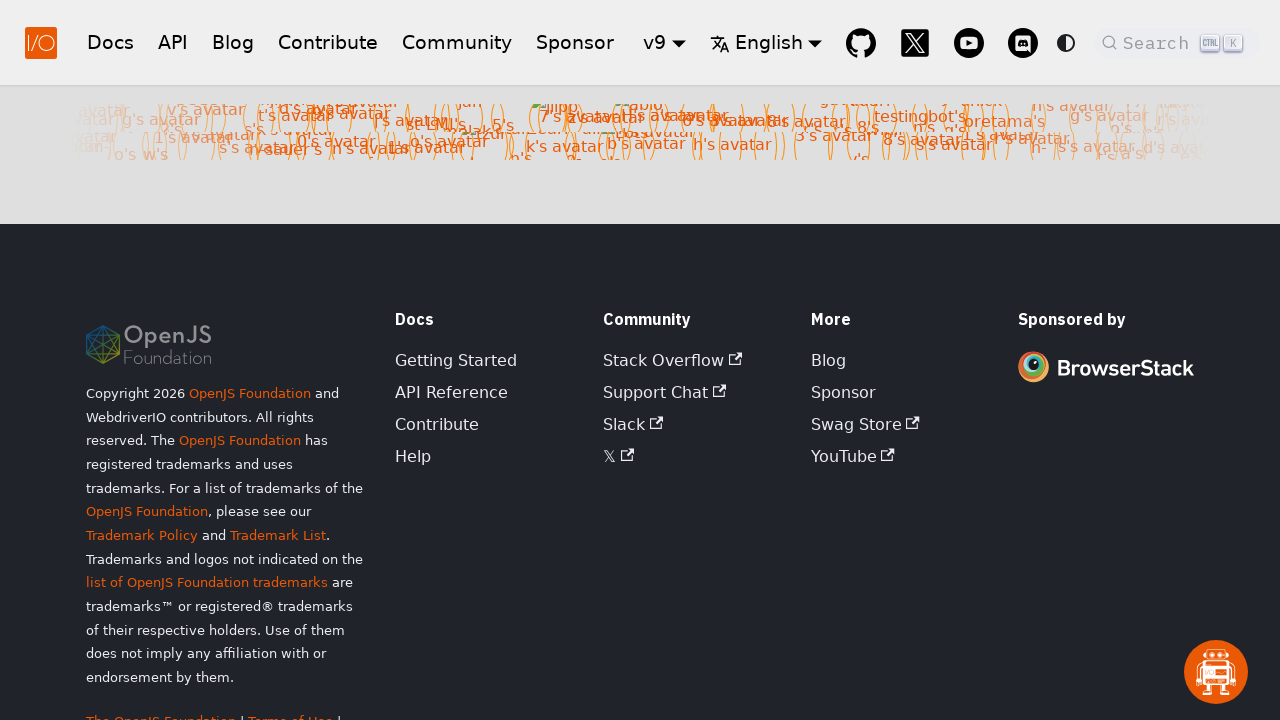